Tests accepting a JavaScript alert by clicking OK and verifying the result message

Starting URL: https://the-internet.herokuapp.com/javascript_alerts

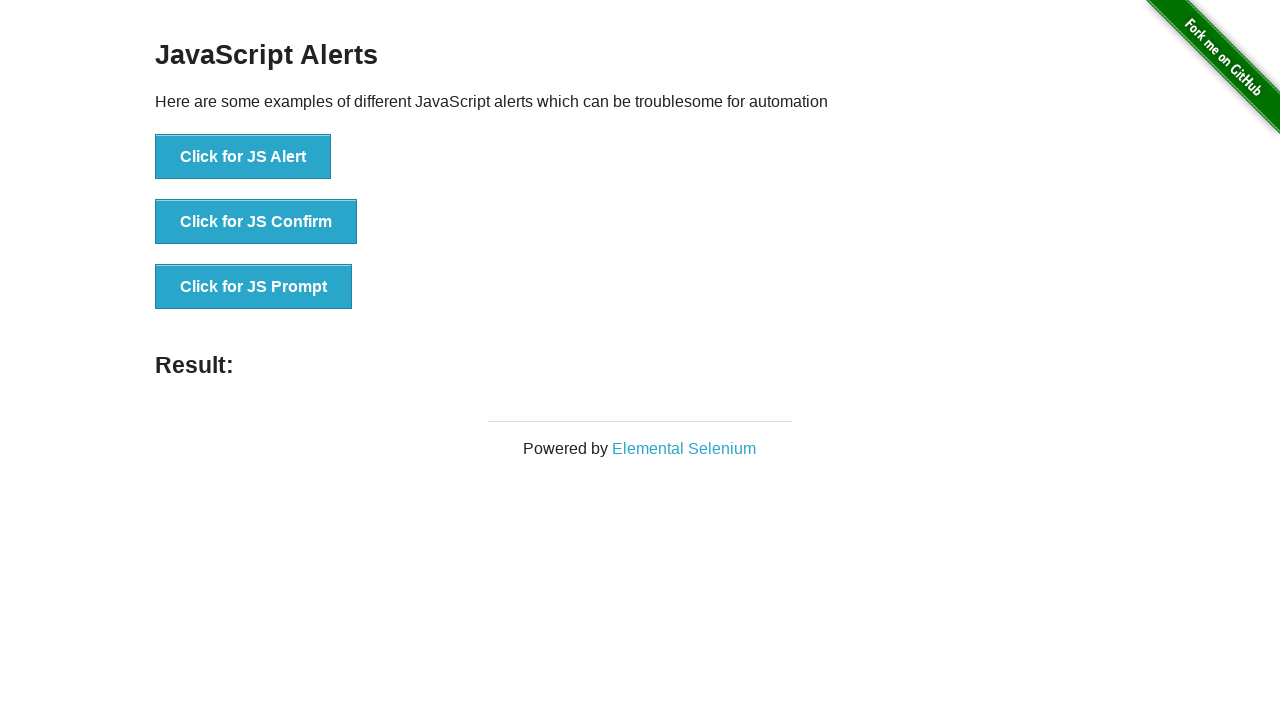

Clicked button to trigger JavaScript alert at (243, 157) on button[onclick='jsAlert()']
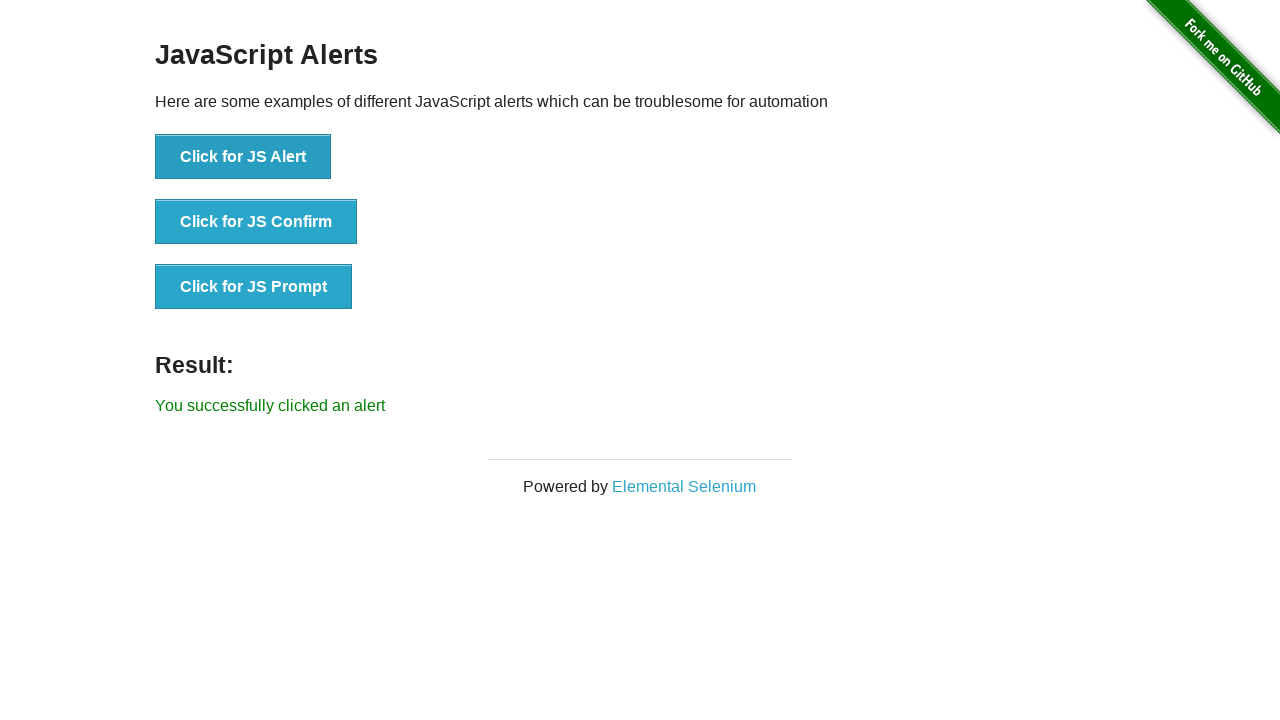

Set up dialog handler to accept alerts
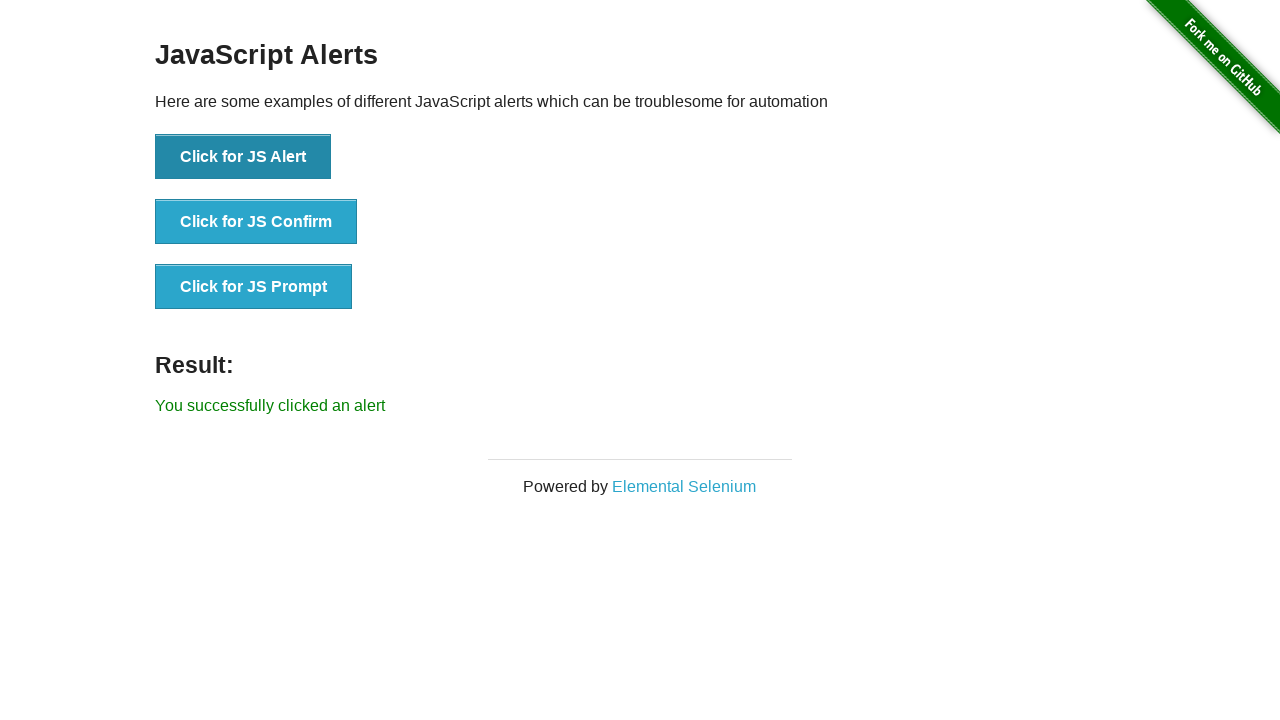

Clicked button to trigger JavaScript alert with handler ready at (243, 157) on button[onclick='jsAlert()']
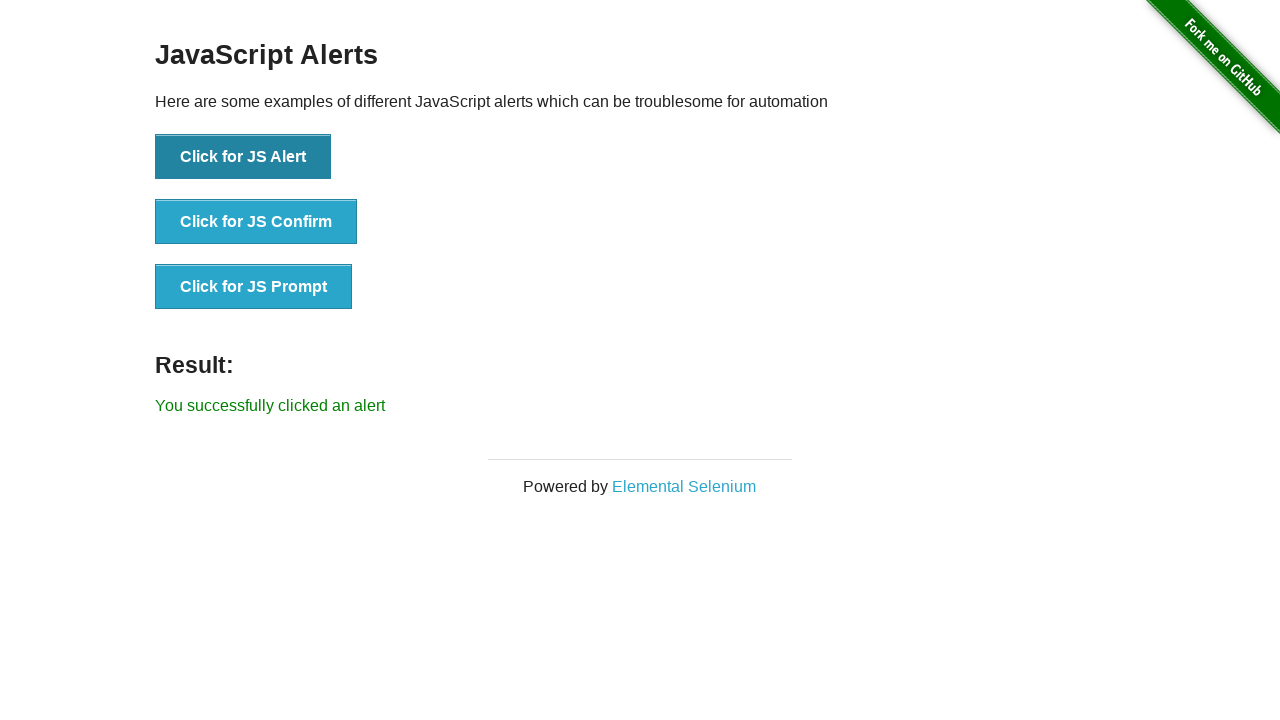

Verified result message 'You successfully clicked an alert' appeared
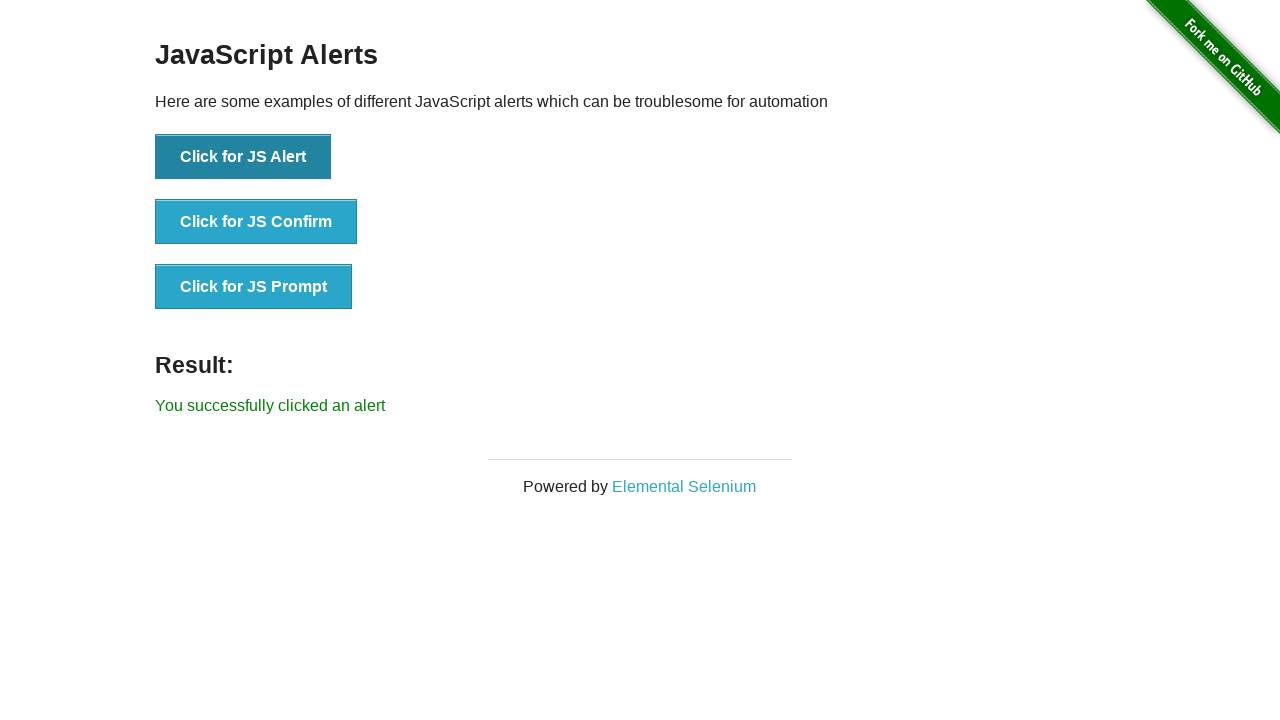

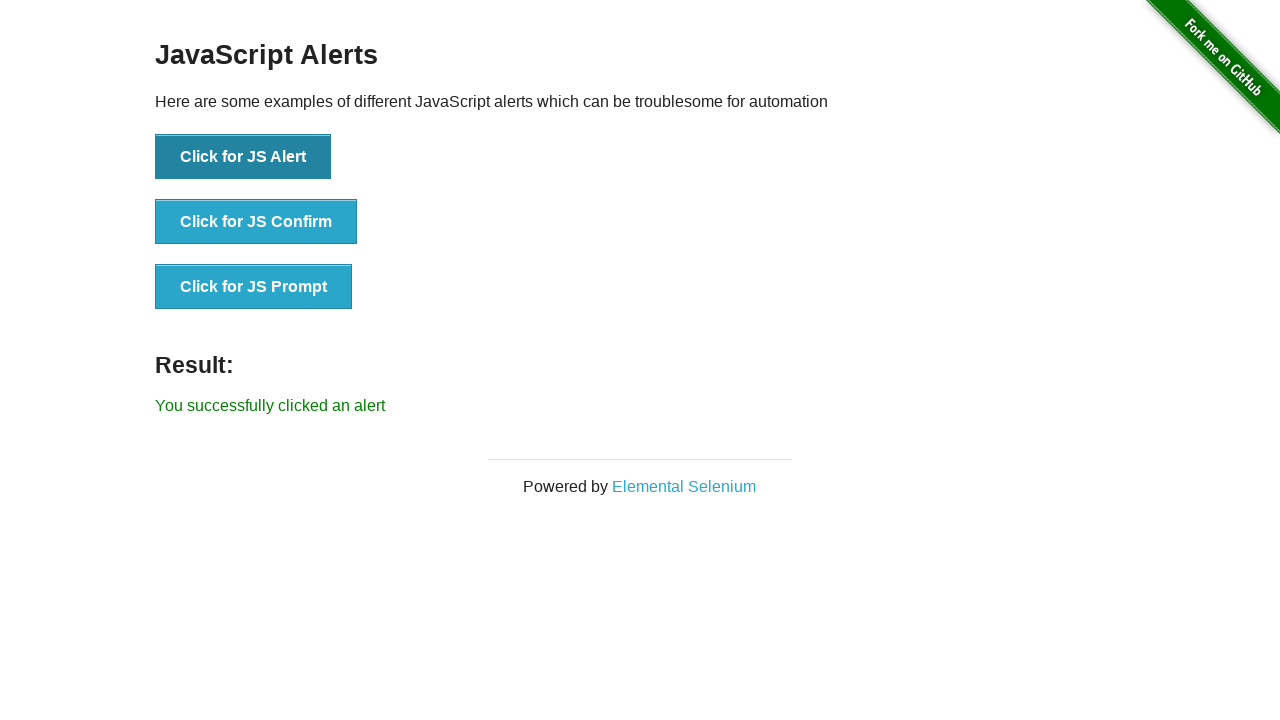